Tests a practice form by filling out personal information fields including first name, last name, email, gender selection, hobbies checkbox, and address, then submitting the form.

Starting URL: https://demoqa.com

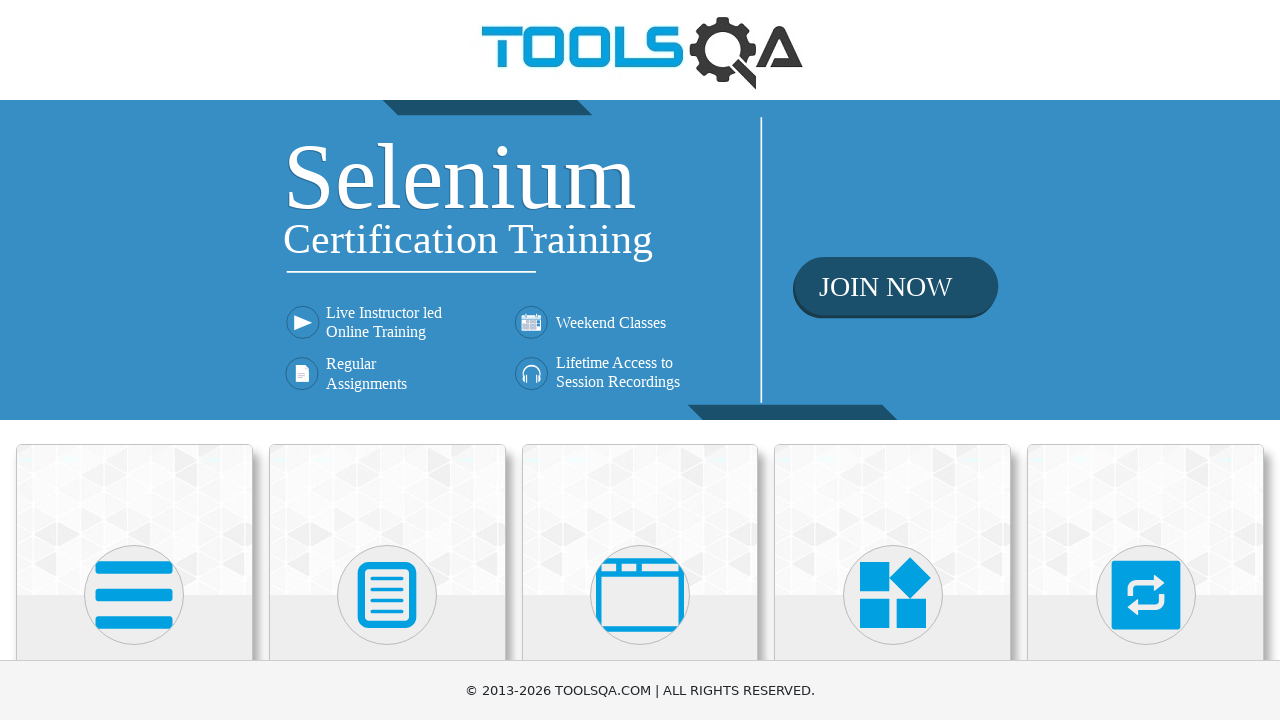

Clicked on Forms section at (387, 360) on xpath=.//h5[contains(text(),'Forms')]
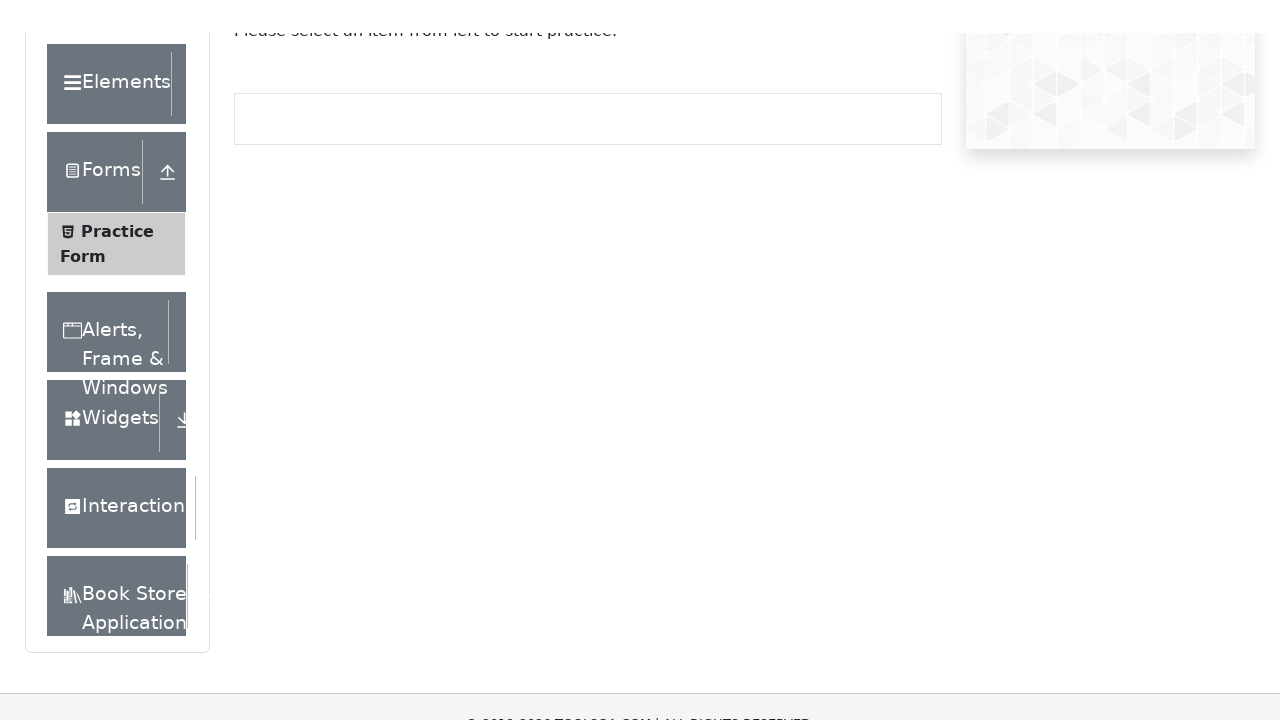

Clicked on Practice Form at (117, 336) on xpath=.//span[contains(text(),'Practice Form')]
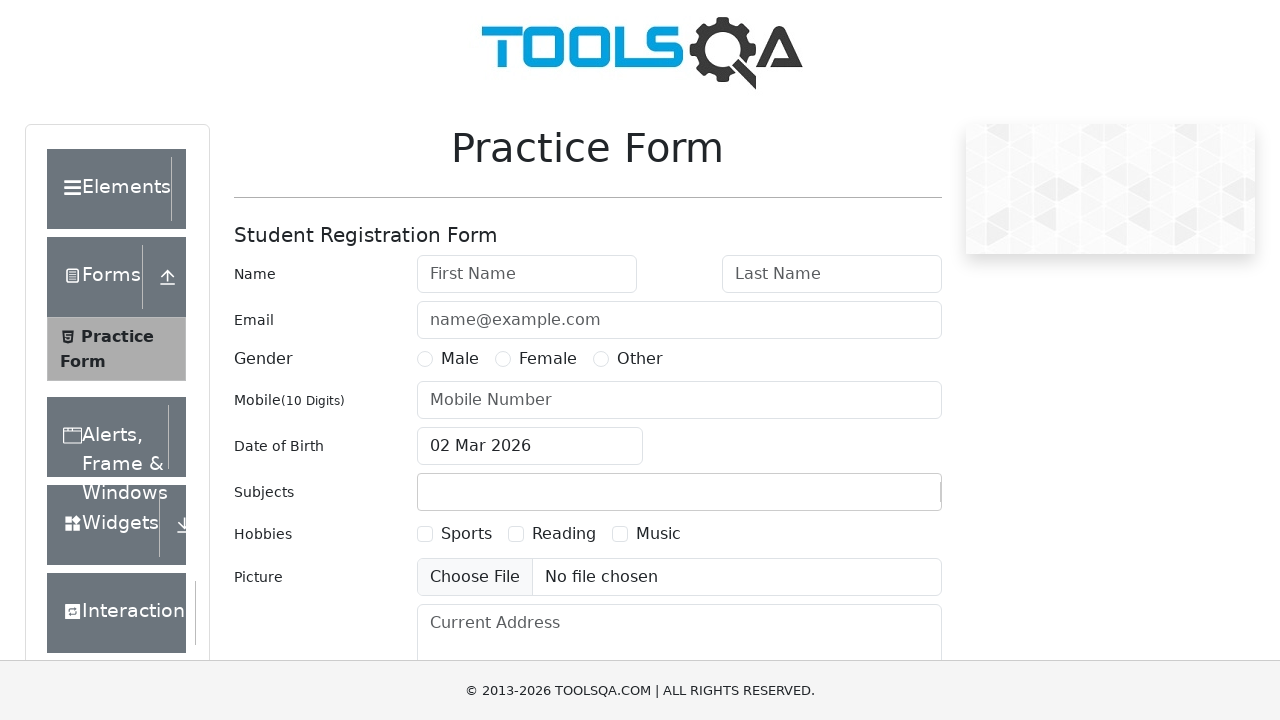

Filled in first name field with 'John' on #firstName
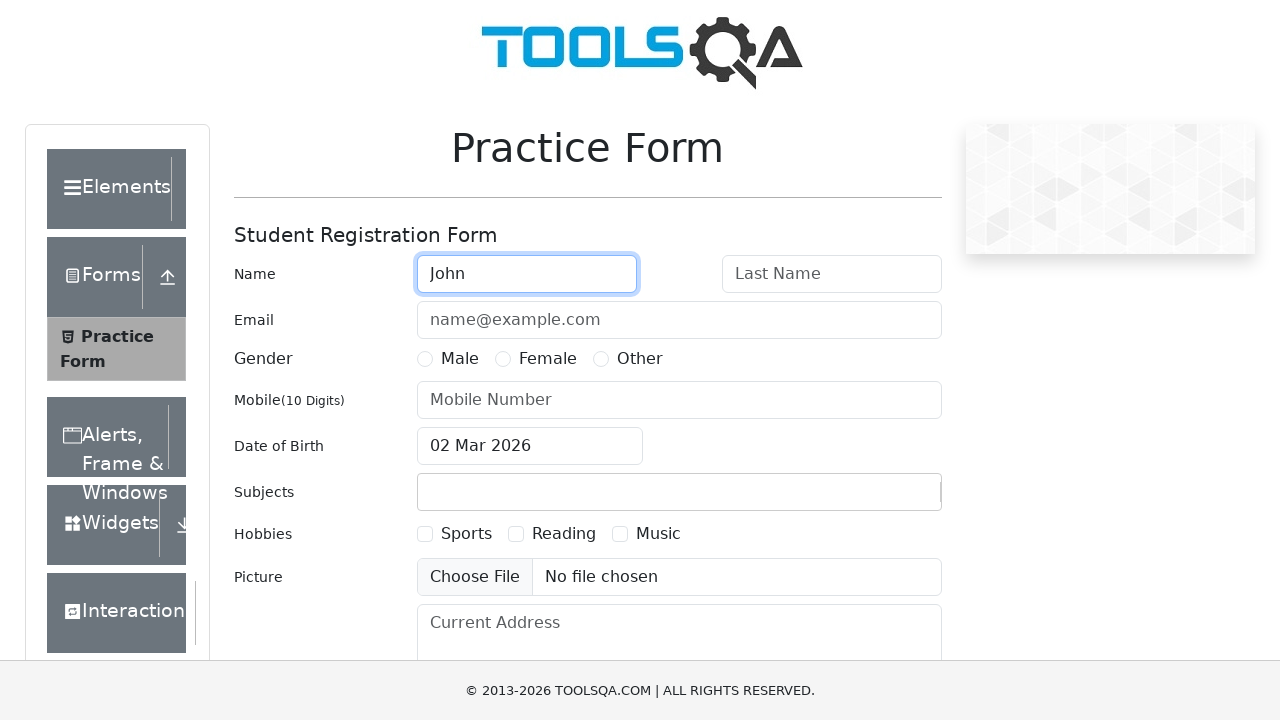

Filled in last name field with 'Doe' on #lastName
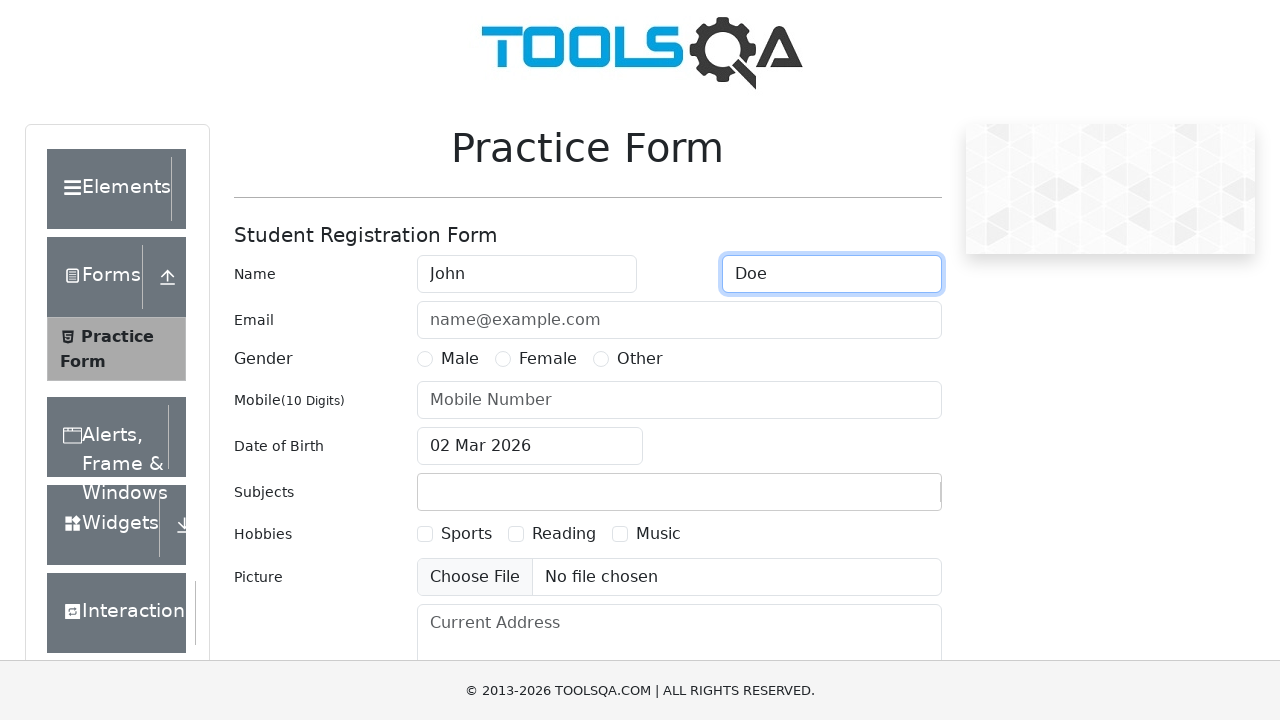

Filled in email field with 'john.doe@ai.com' on #userEmail
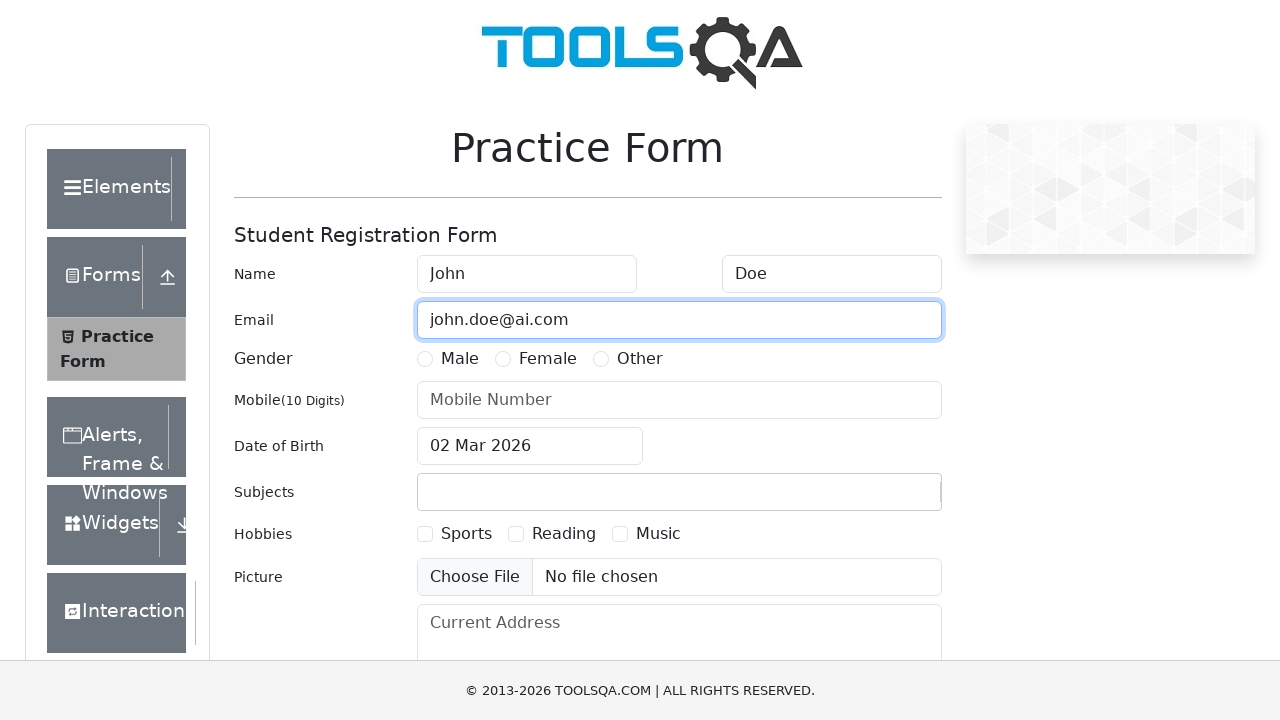

Selected Male gender option at (460, 359) on label[for="gender-radio-1"]
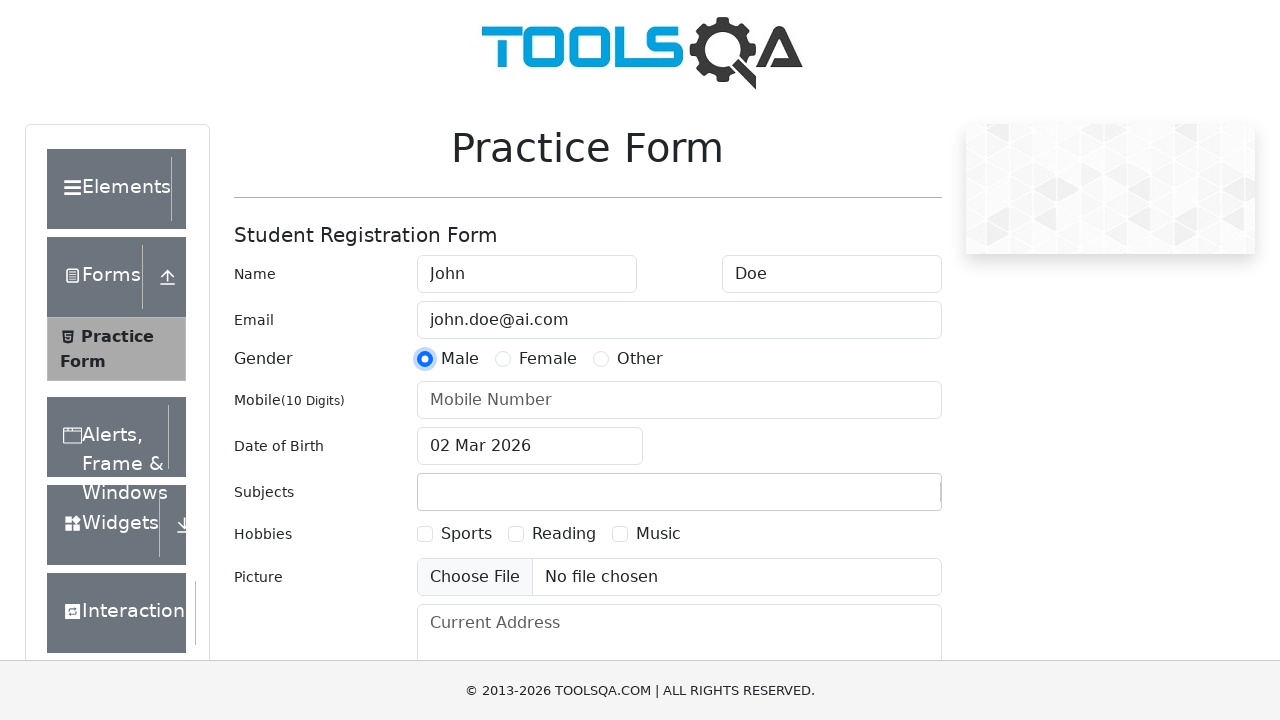

Selected Reading hobby checkbox at (564, 534) on label[for="hobbies-checkbox-2"]
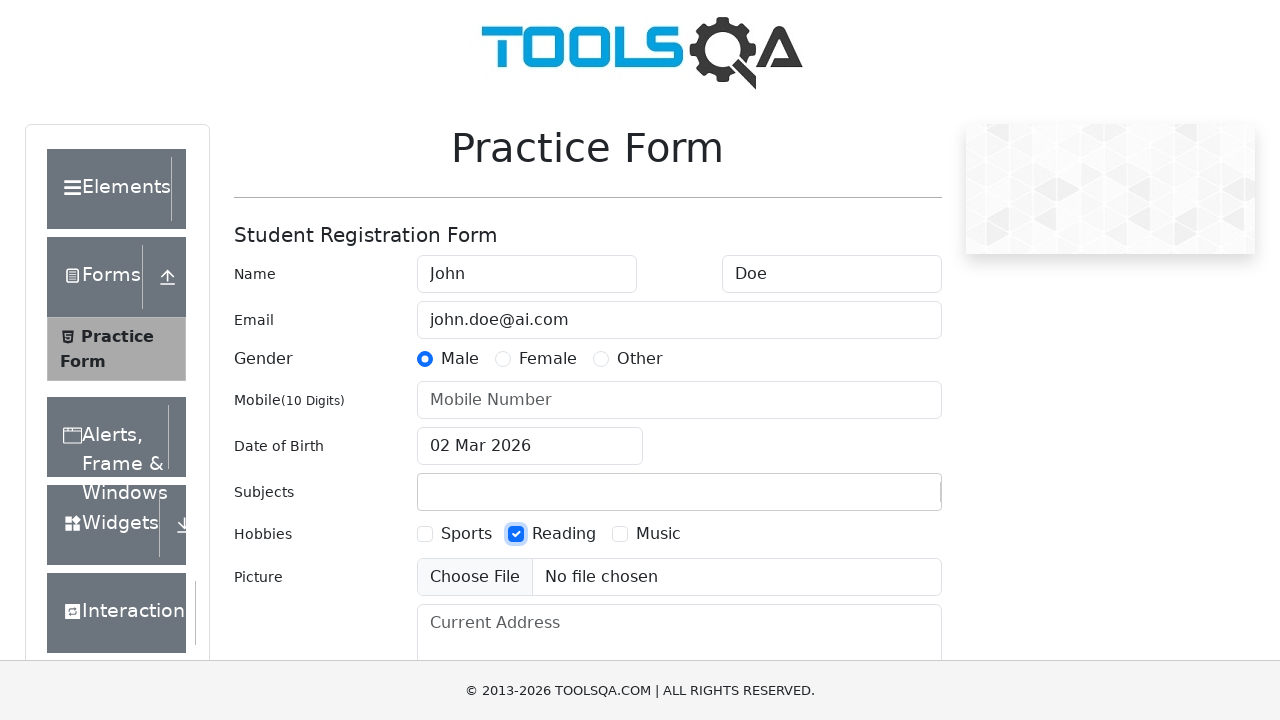

Filled in current address field with 'text text' on #currentAddress
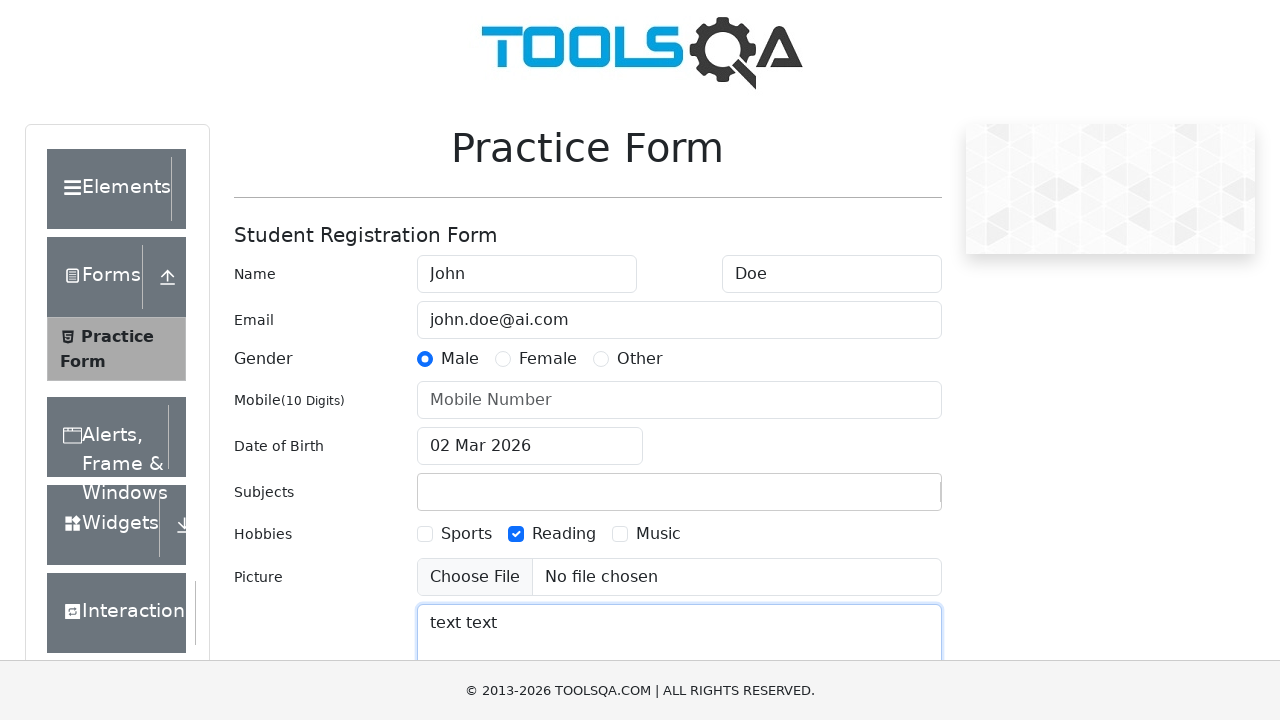

Clicked submit button to submit the form at (885, 499) on #submit
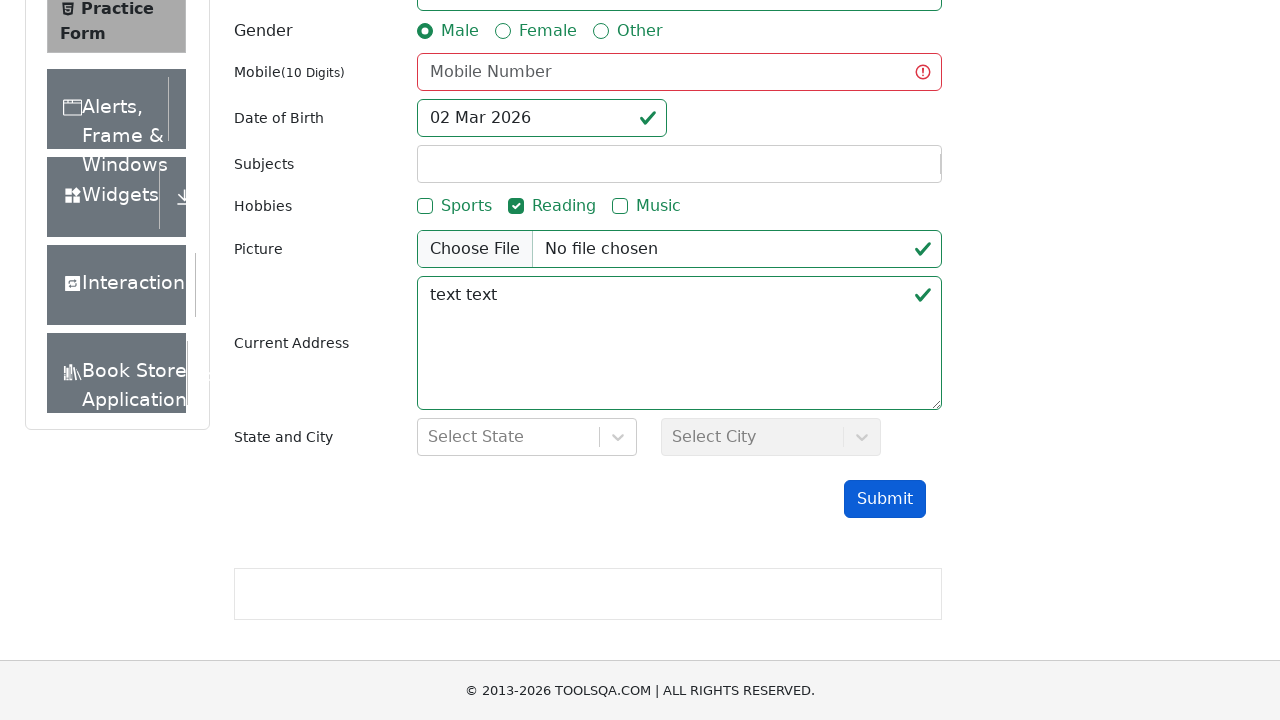

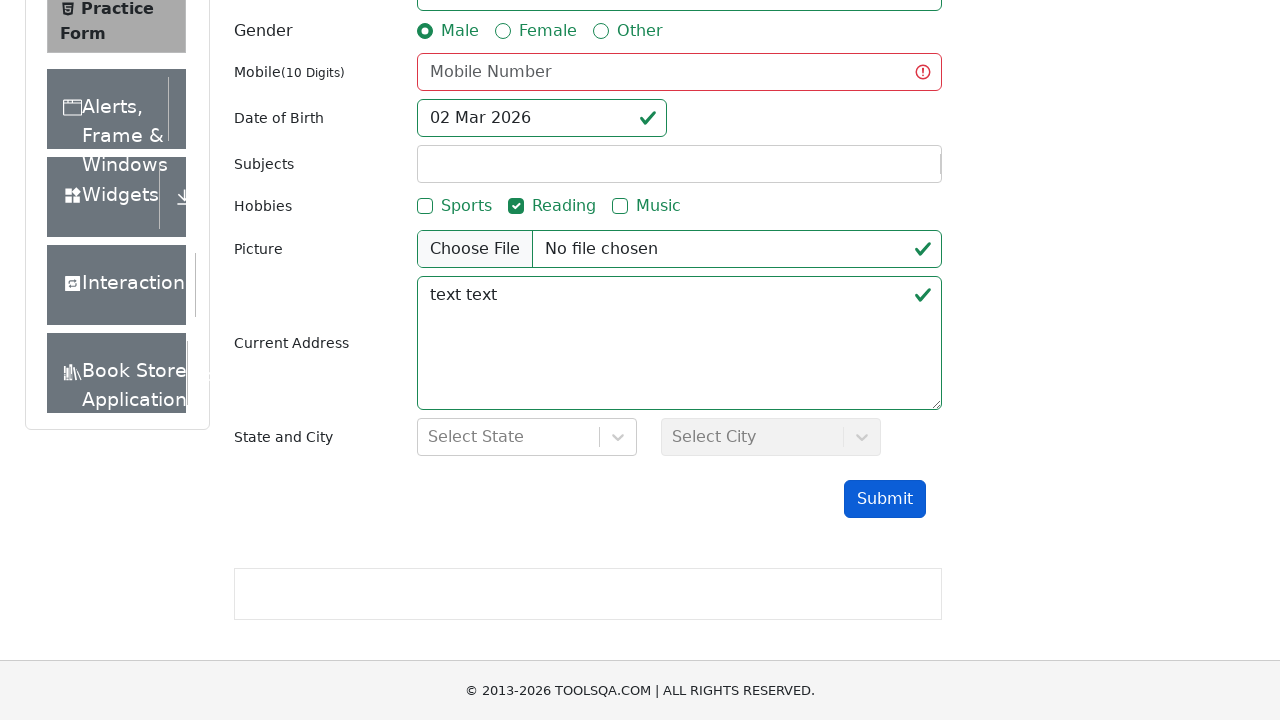